Monitors resource loading by navigating to the page and waiting for DOM content to load

Starting URL: https://opensource-demo.orangehrmlive.com

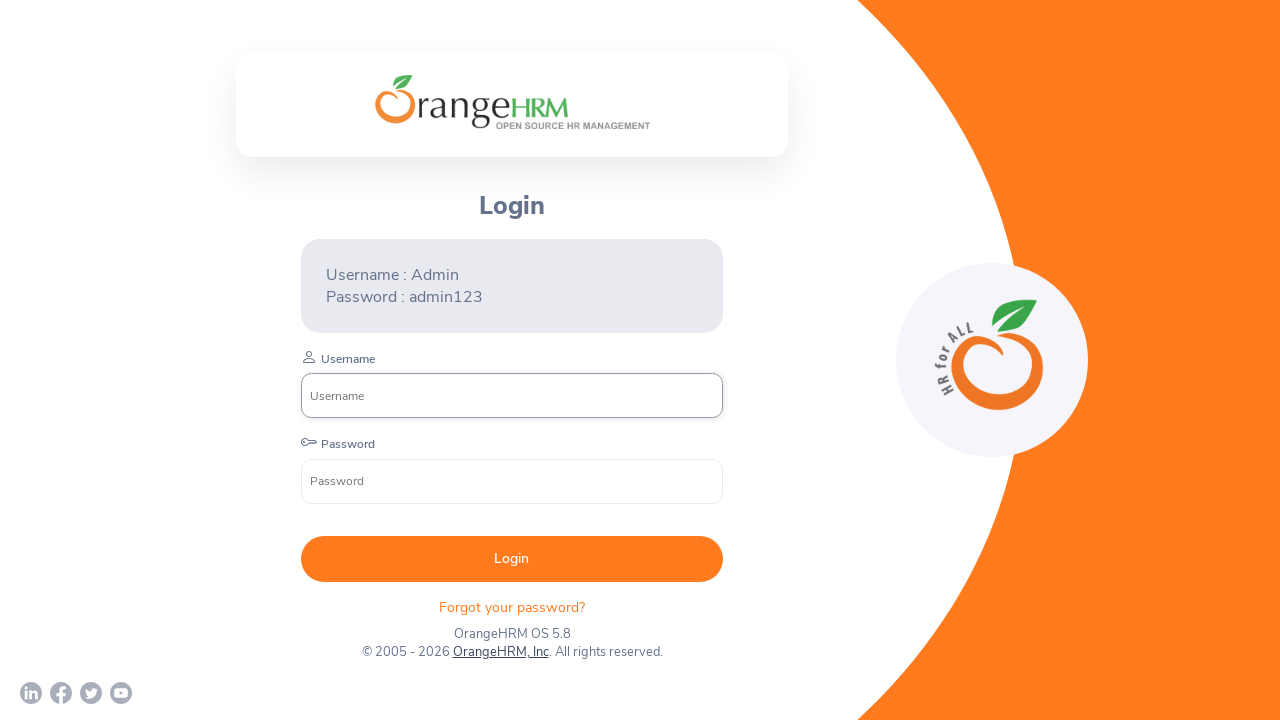

Waited for DOM content to load, resources loading monitored
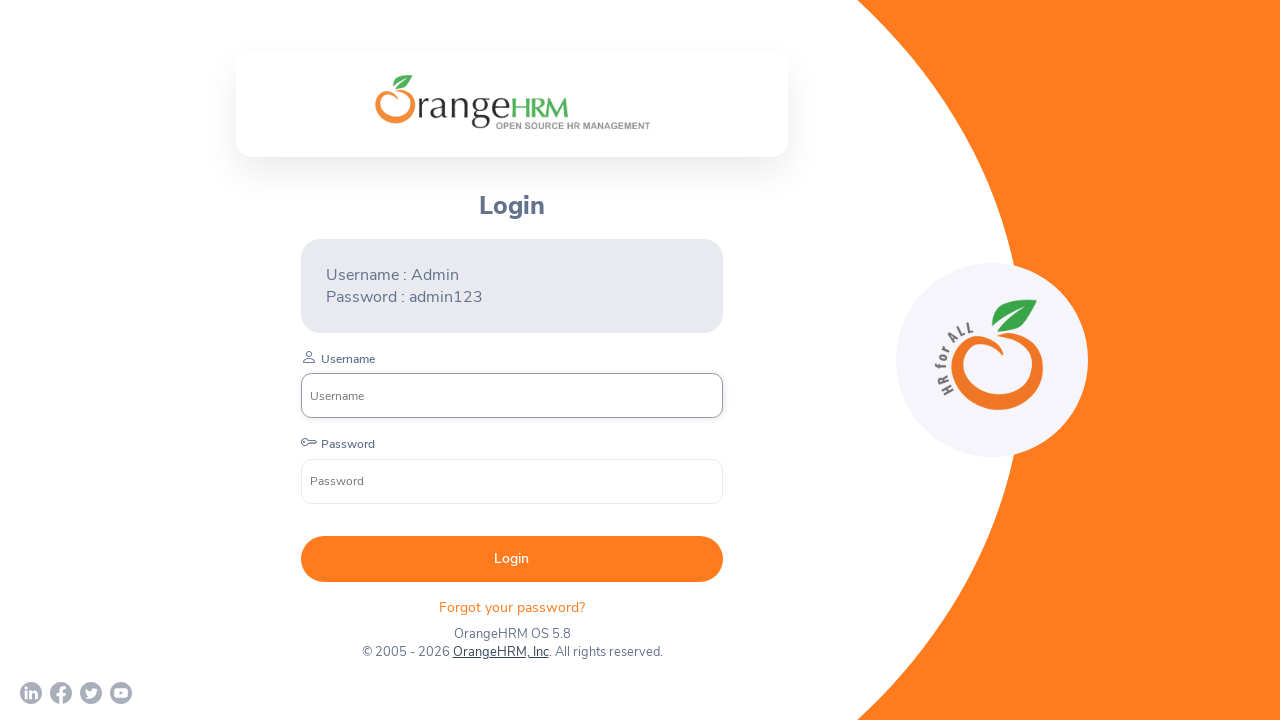

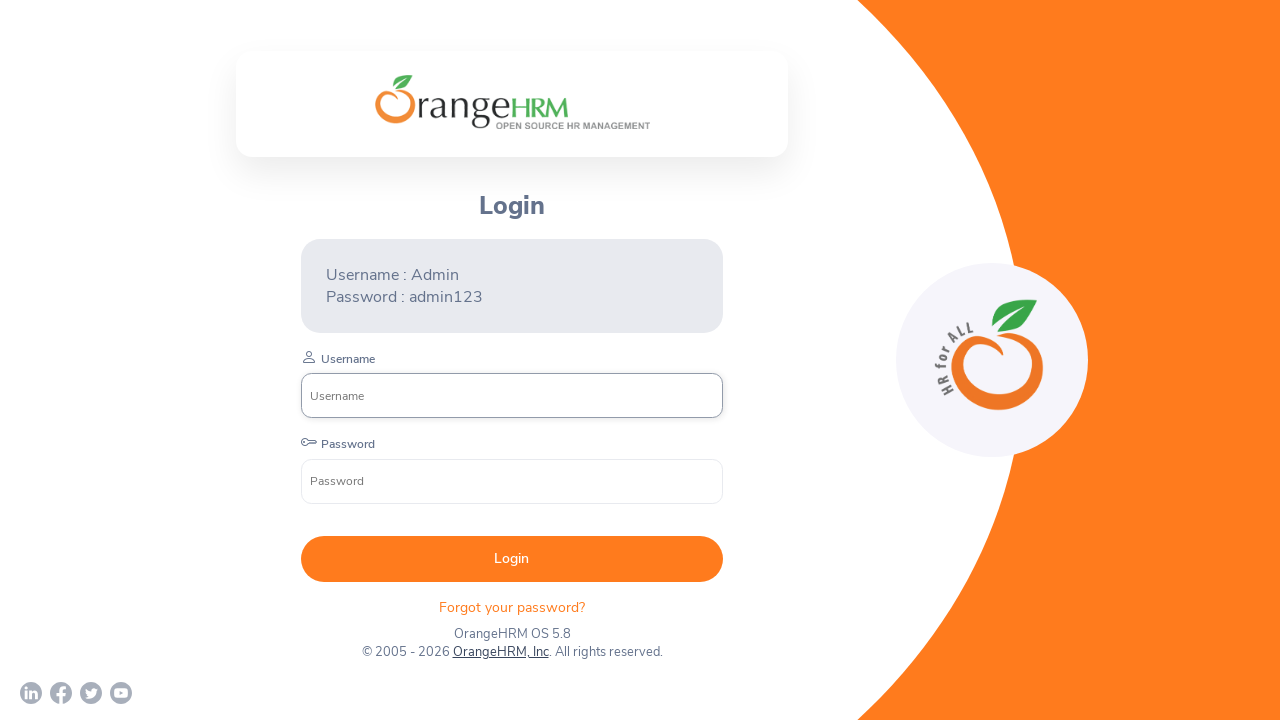